Tests the text box form by filling in full name, email, current address, and permanent address fields, then submitting and validating the displayed information.

Starting URL: https://demoqa.com/text-box

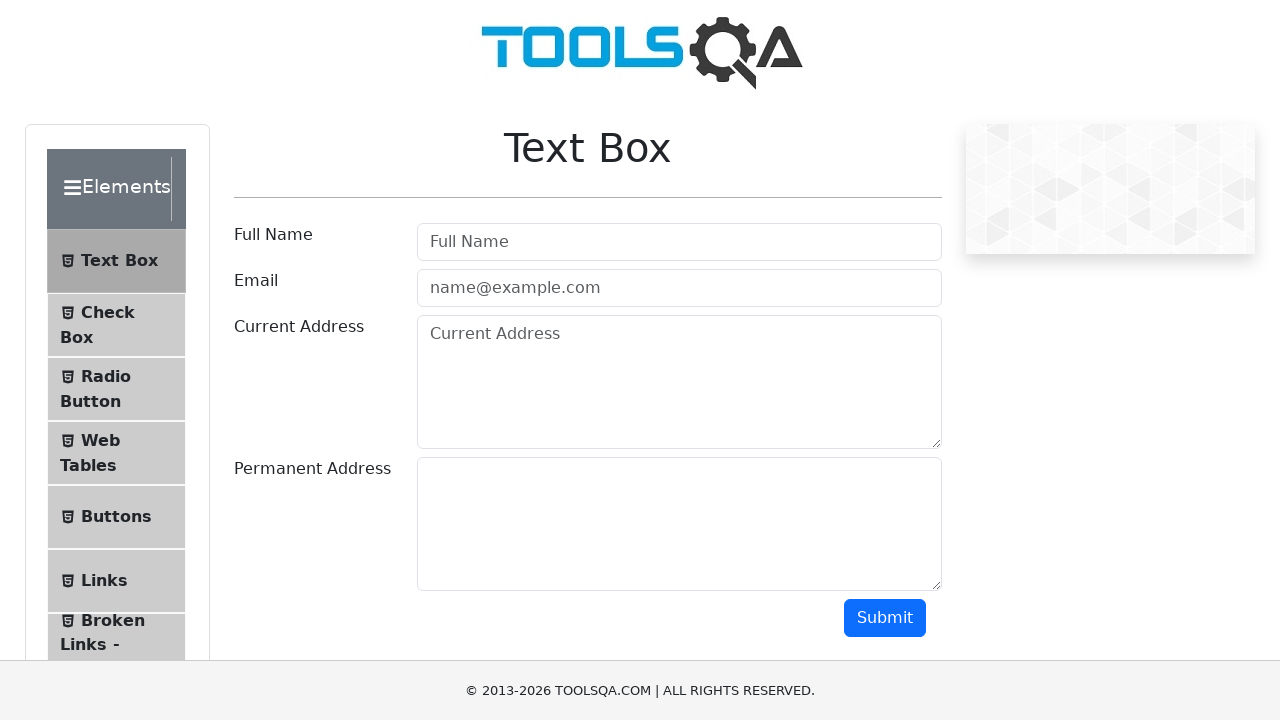

Filled in full name field with 'Tuvshuu Ochirbat' on input#userName
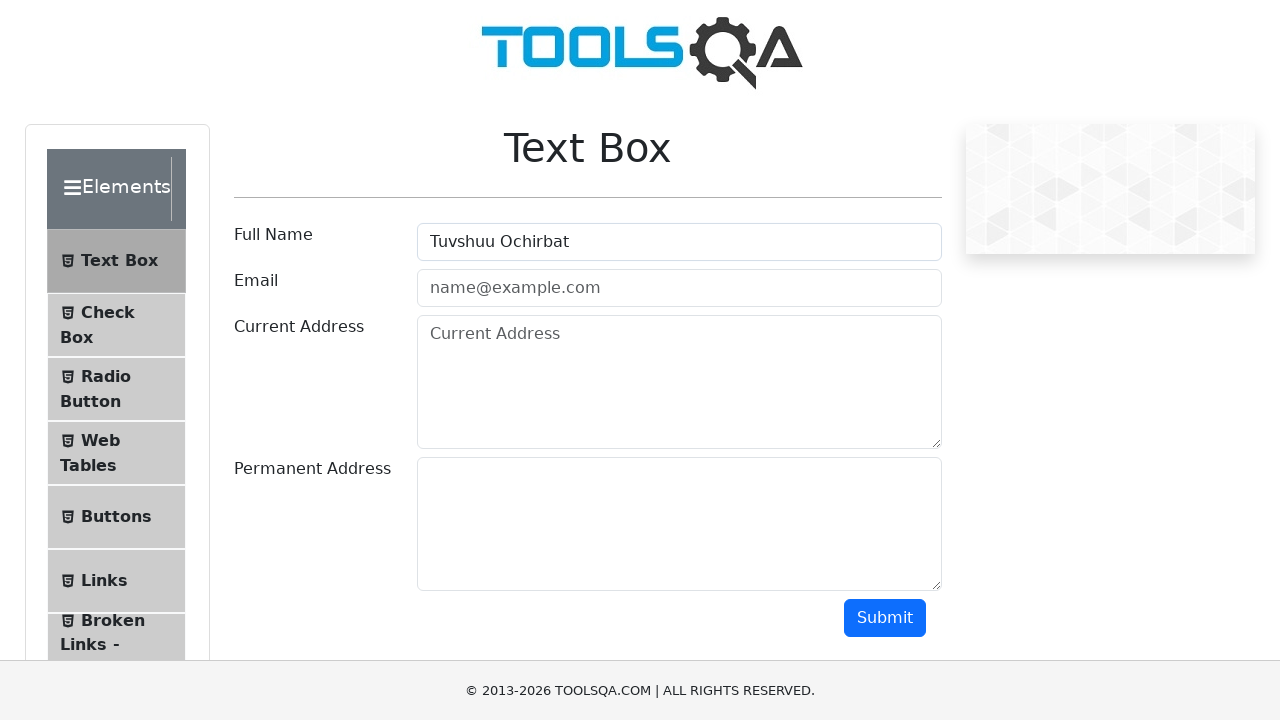

Filled in email field with 'tuvshuu@gmail.com' on input#userEmail
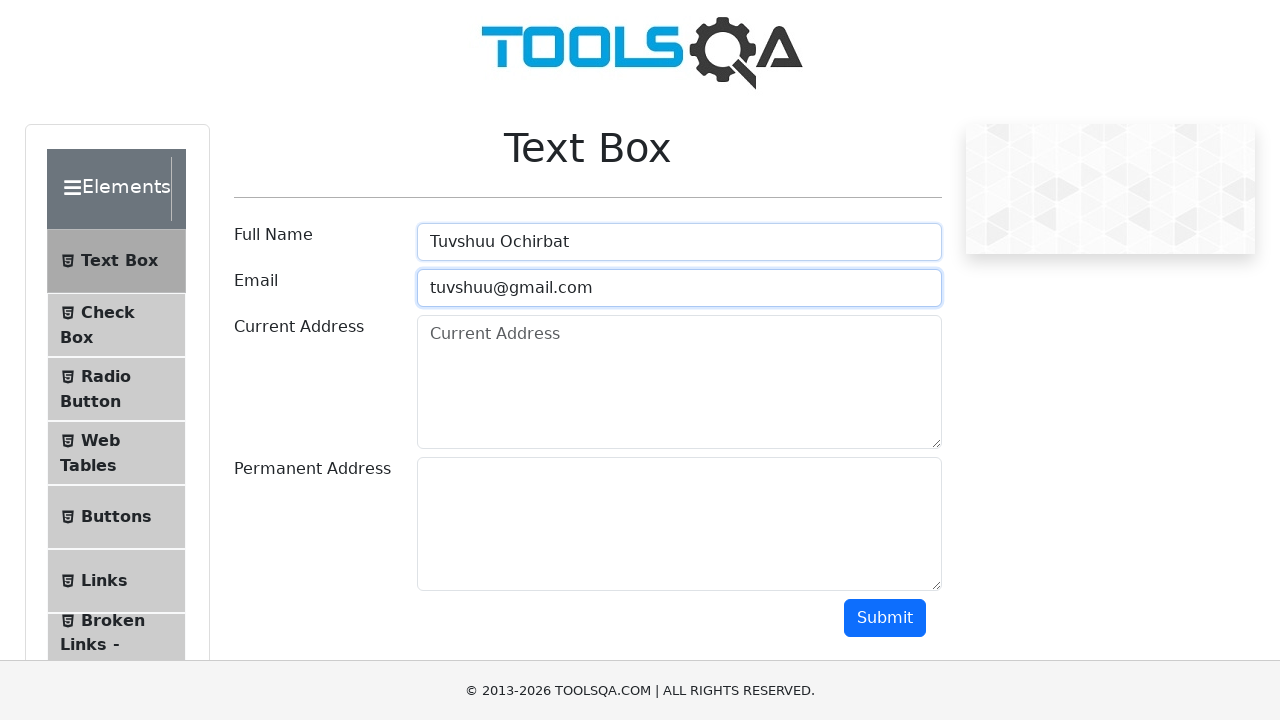

Filled in current address field with '2200 Random Address' on textarea#currentAddress
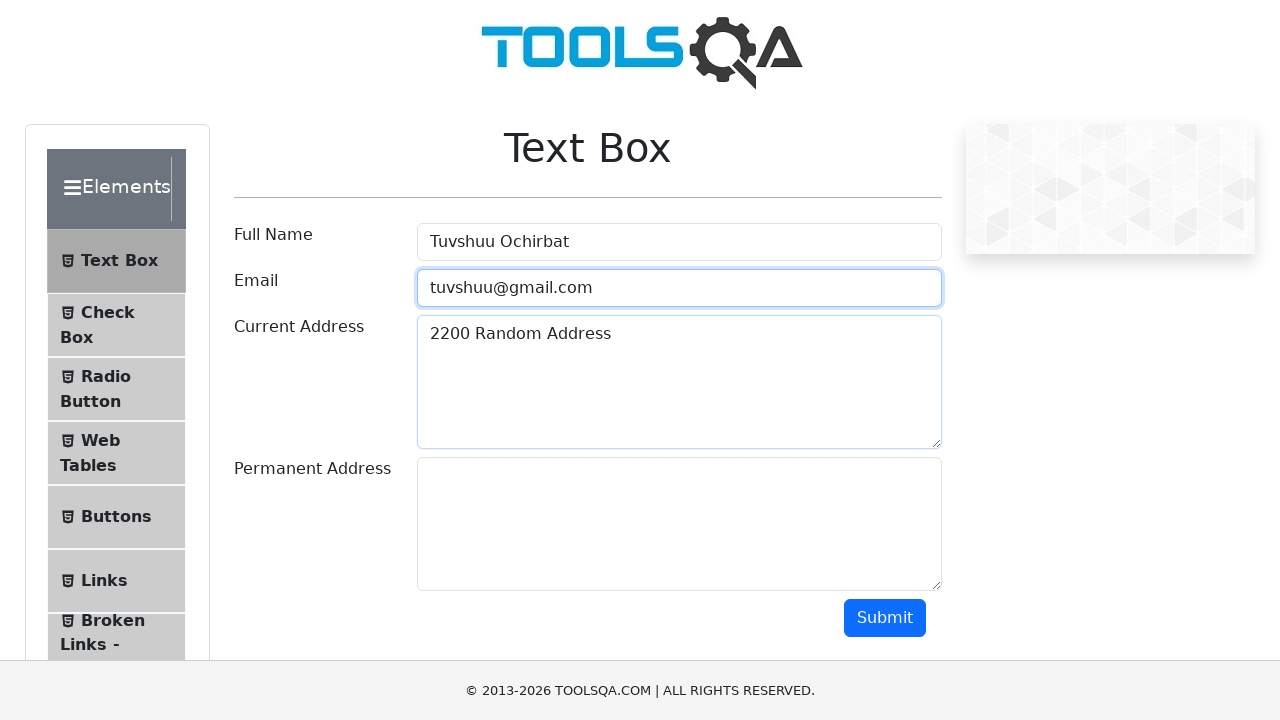

Filled in permanent address field with '2200 Permanent Address' on textarea#permanentAddress
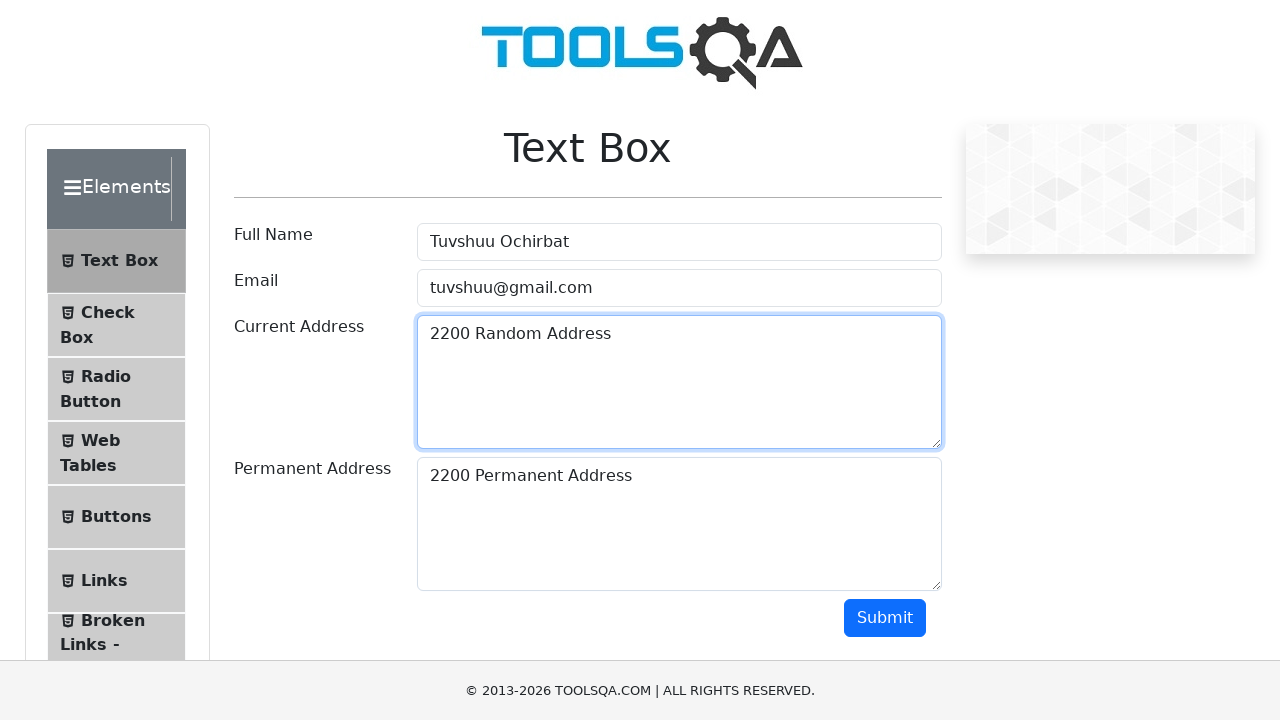

Scrolled down to make submit button visible
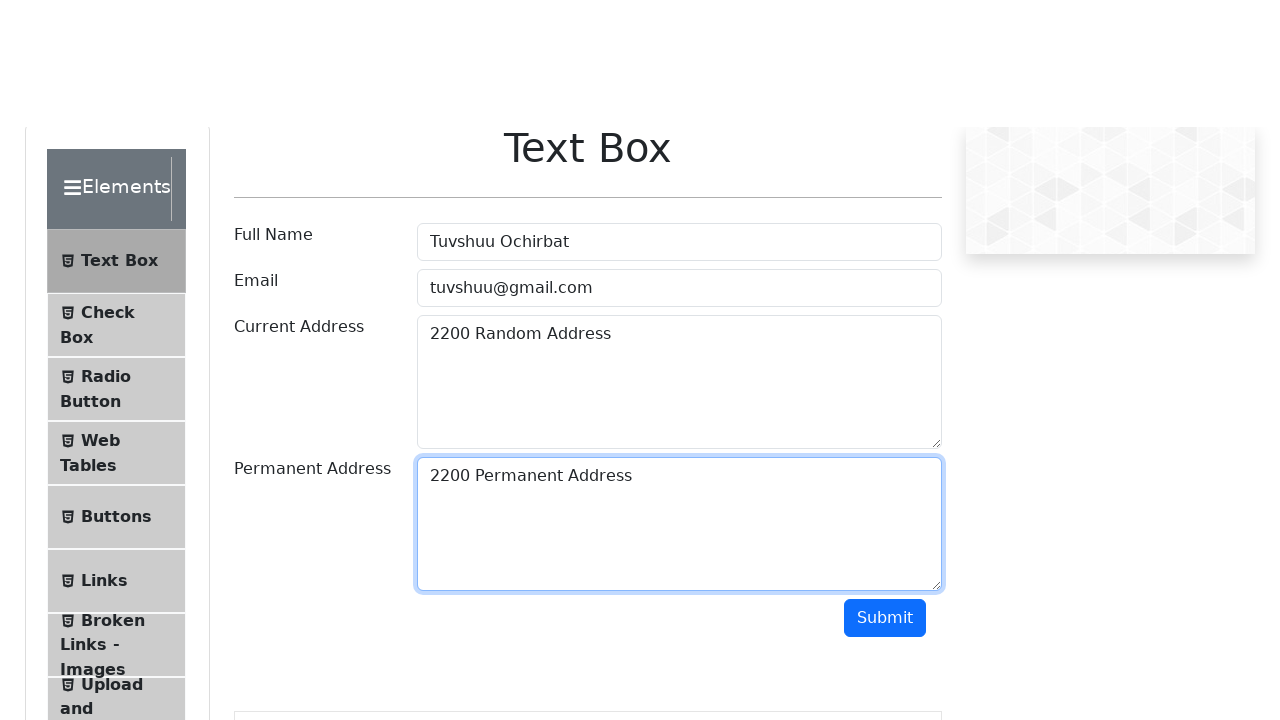

Clicked submit button at (885, 19) on button#submit
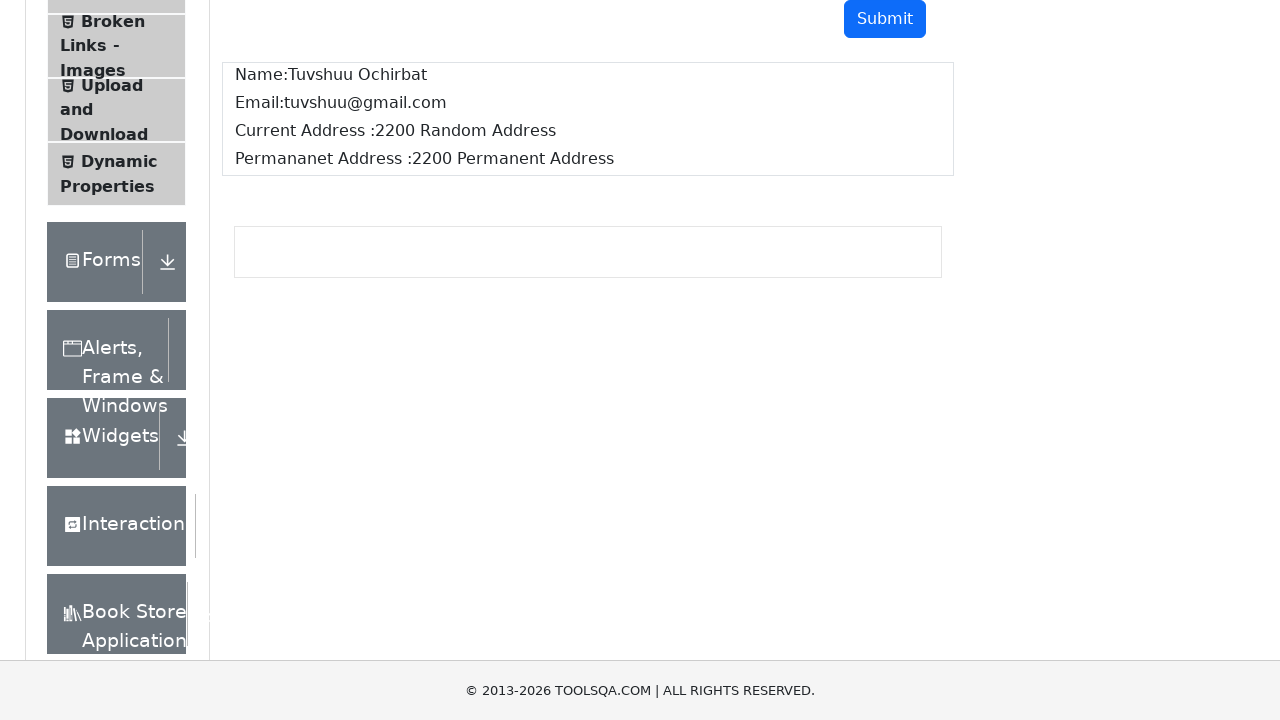

Name output field loaded
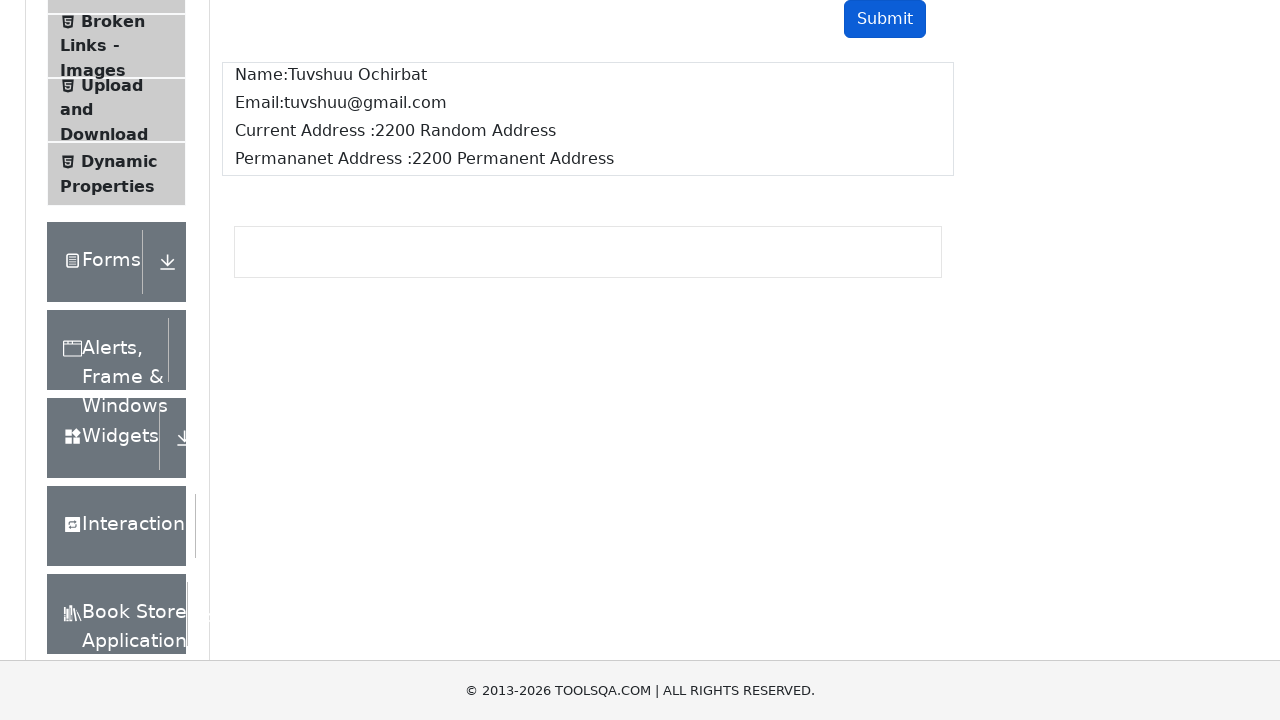

Email output field loaded
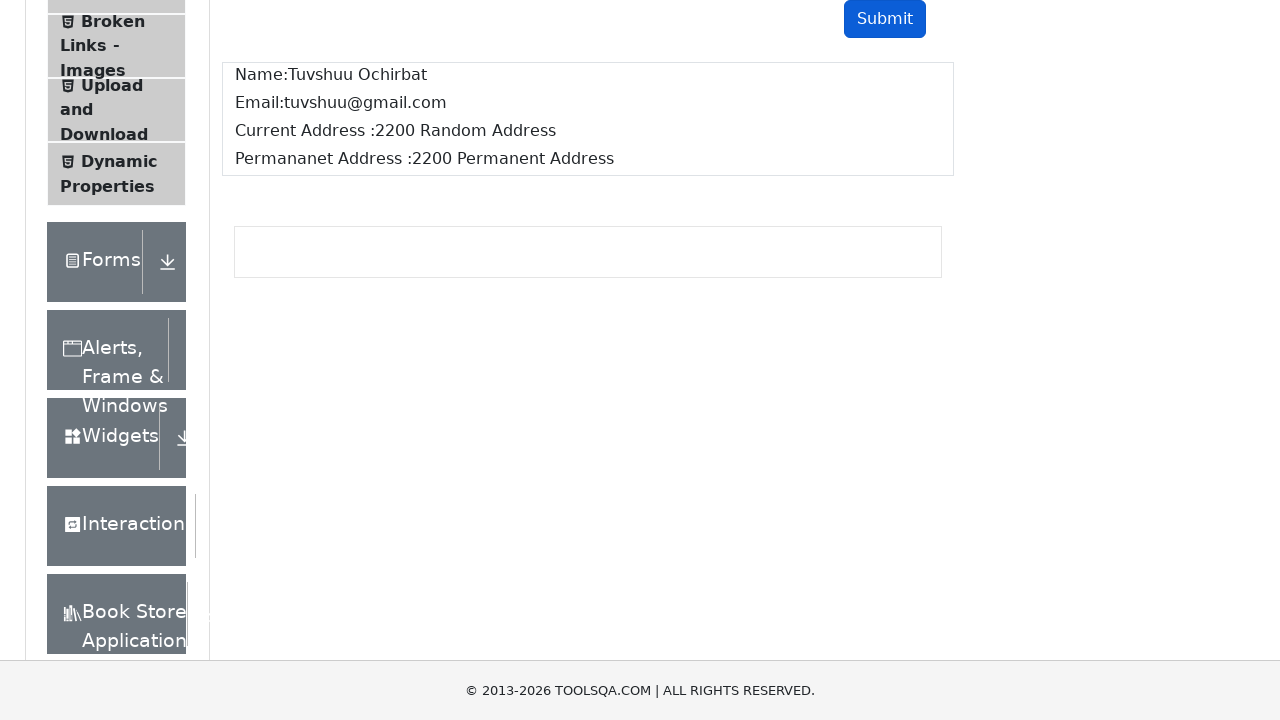

Current address output field loaded
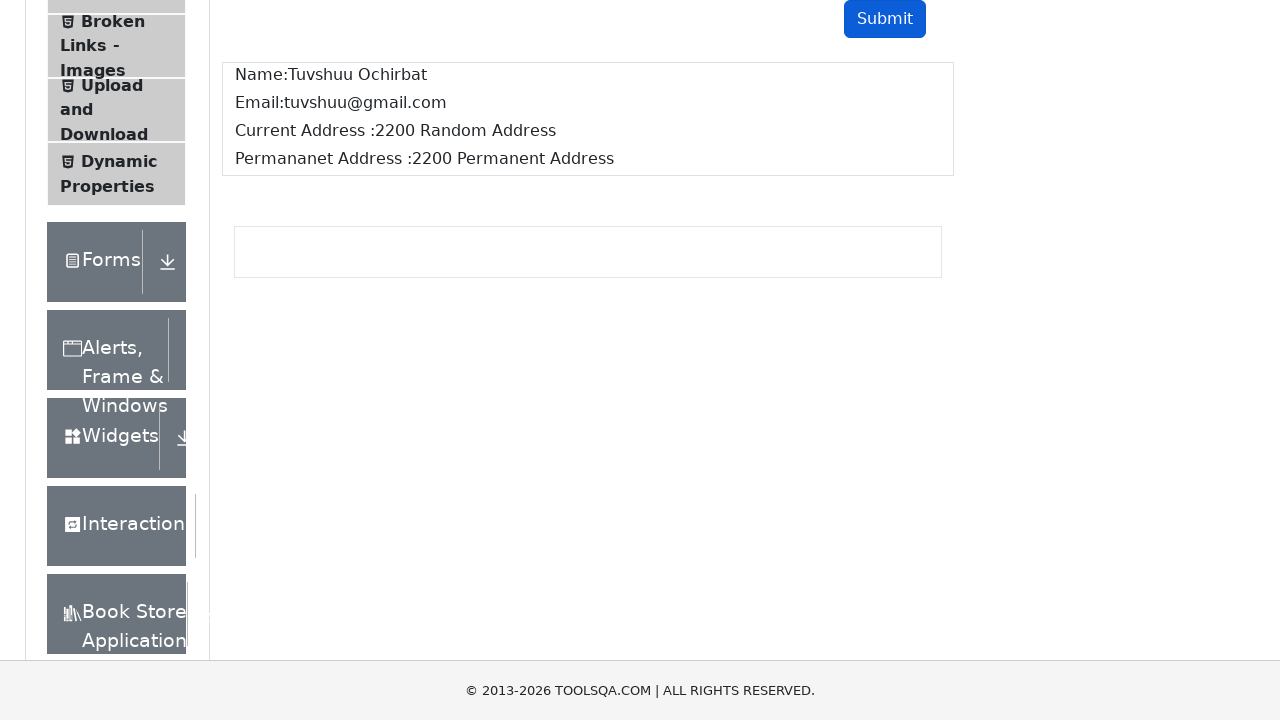

Permanent address output field loaded
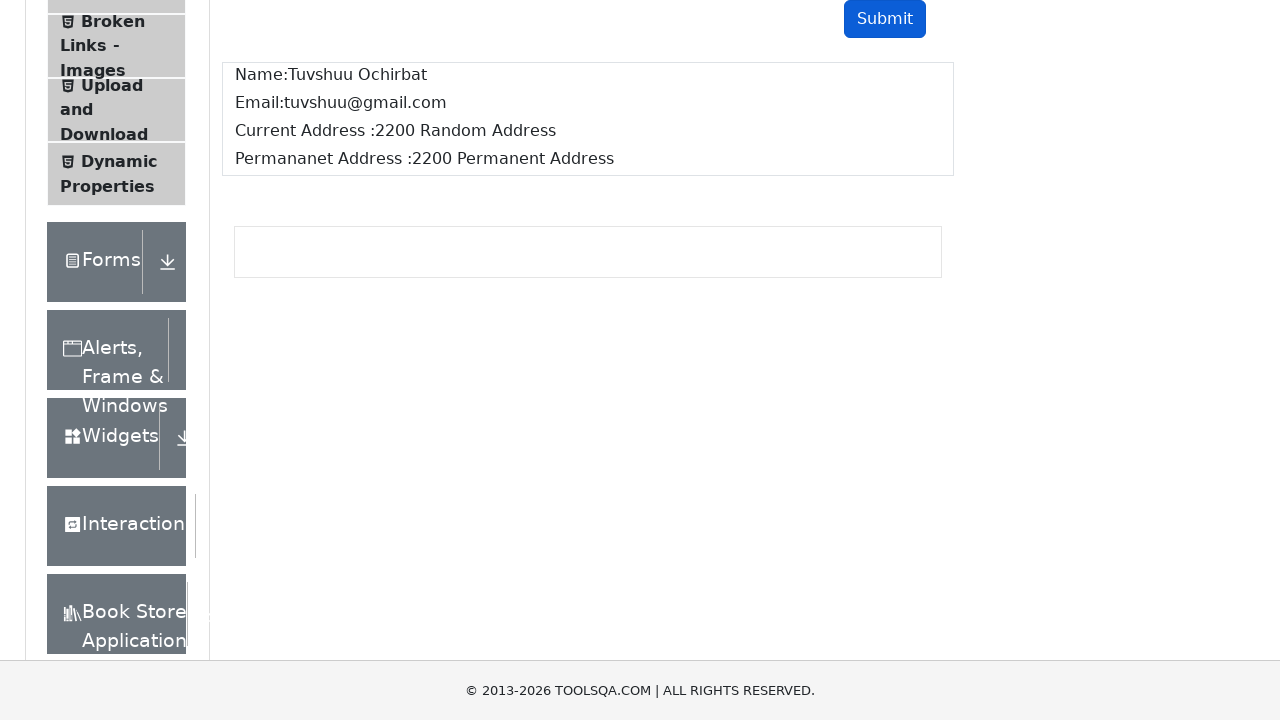

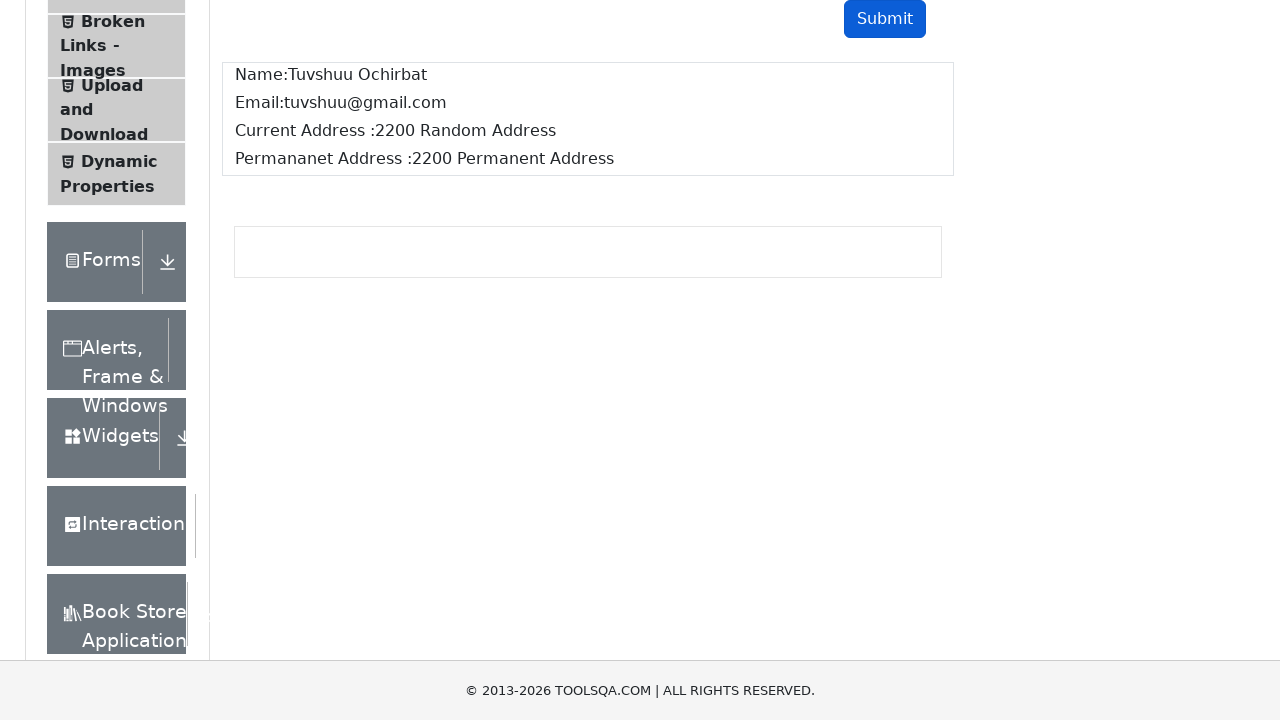